Tests keyboard interactions by typing text into a userid field and then using Ctrl+Z keyboard shortcut to undo the input on a practice website.

Starting URL: https://omayo.blogspot.com/#

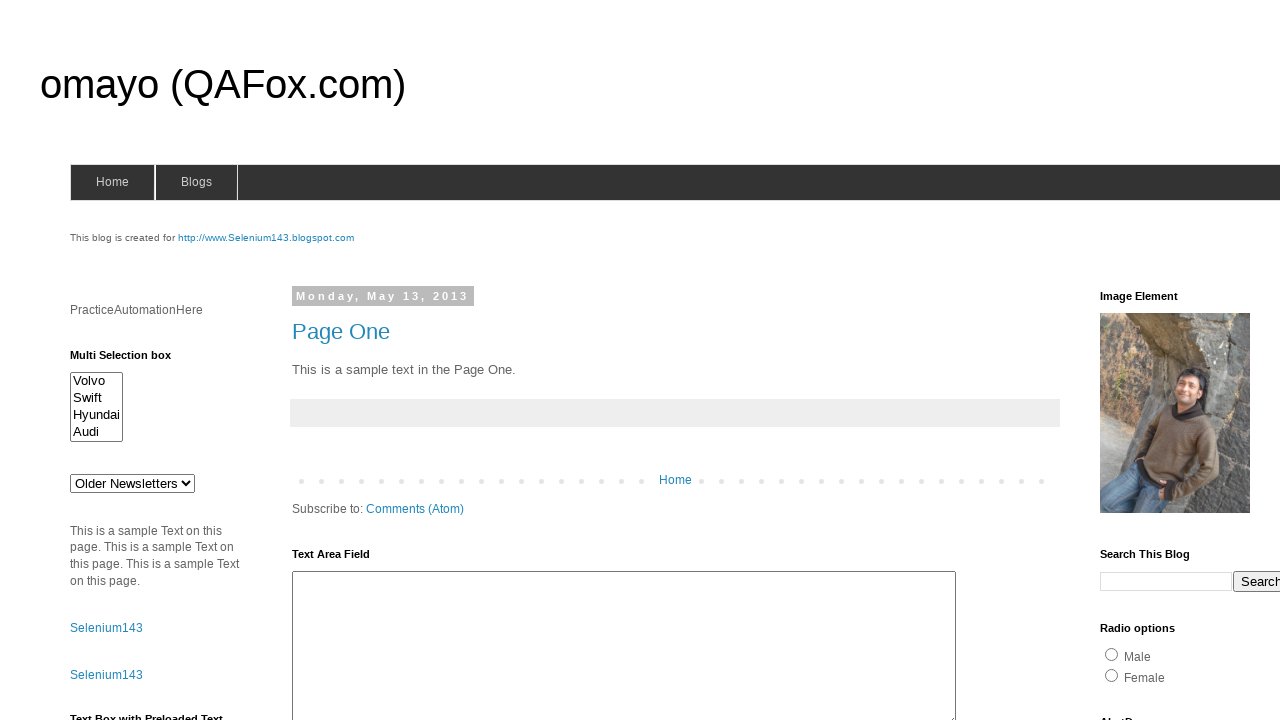

Filled userid field with 'Dinesh' on input[name='userid']
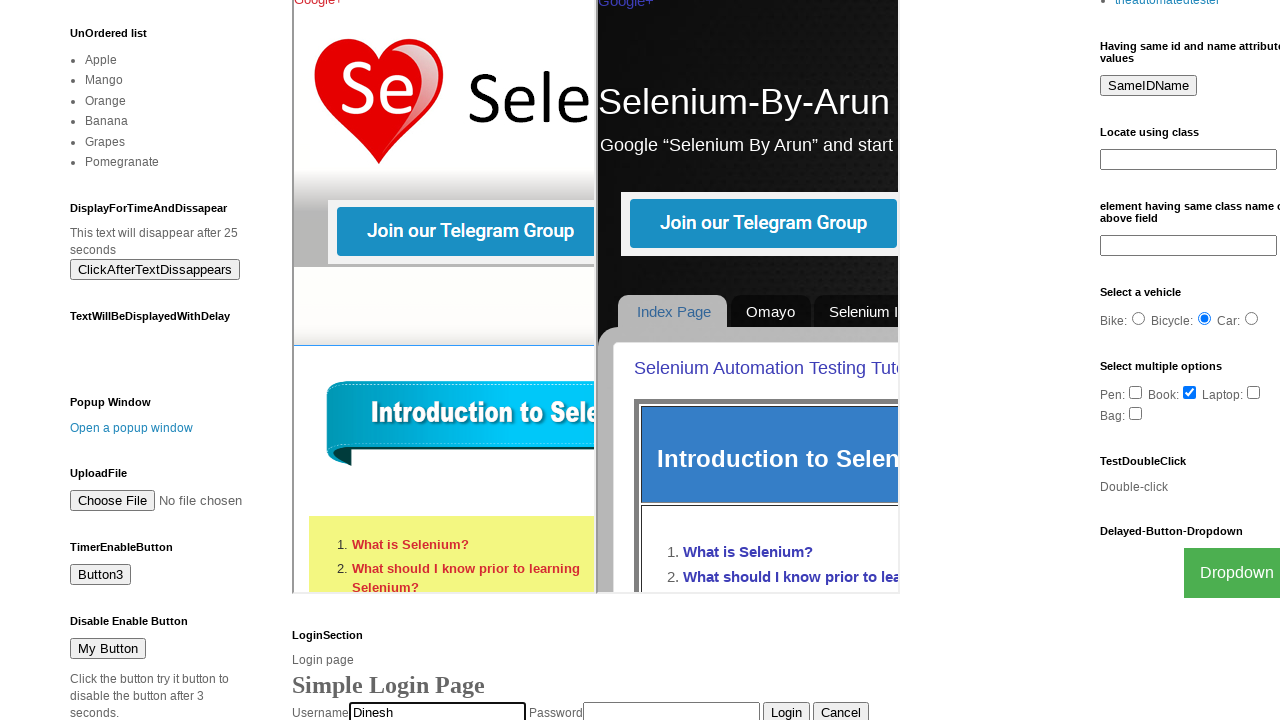

Waited 1 second to observe the input
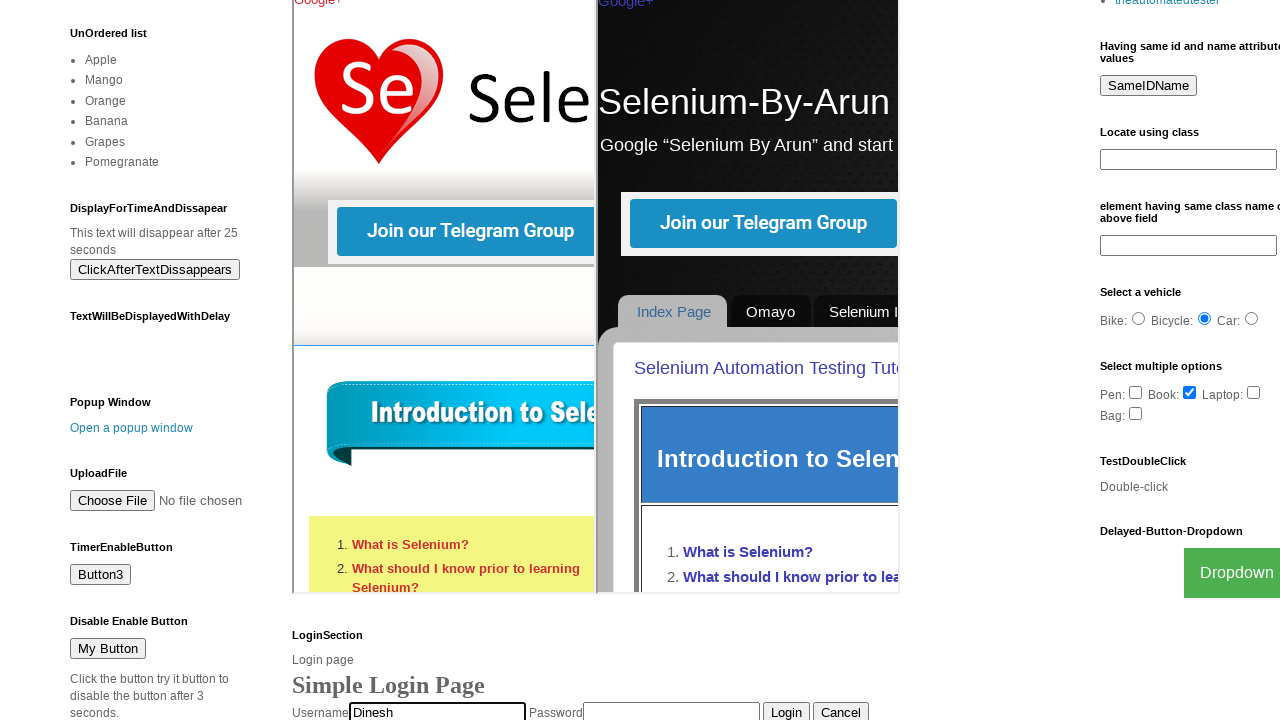

Pressed Ctrl+Z to undo the text input
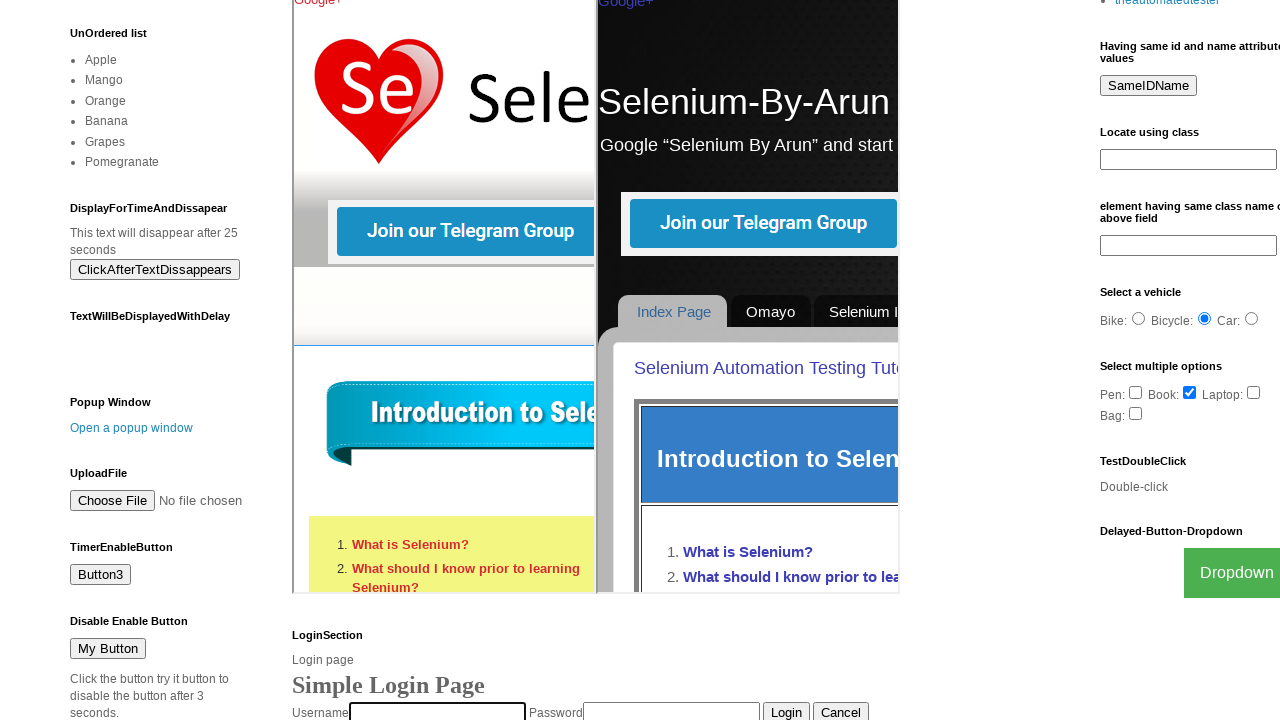

Waited 1 second to observe the undo effect
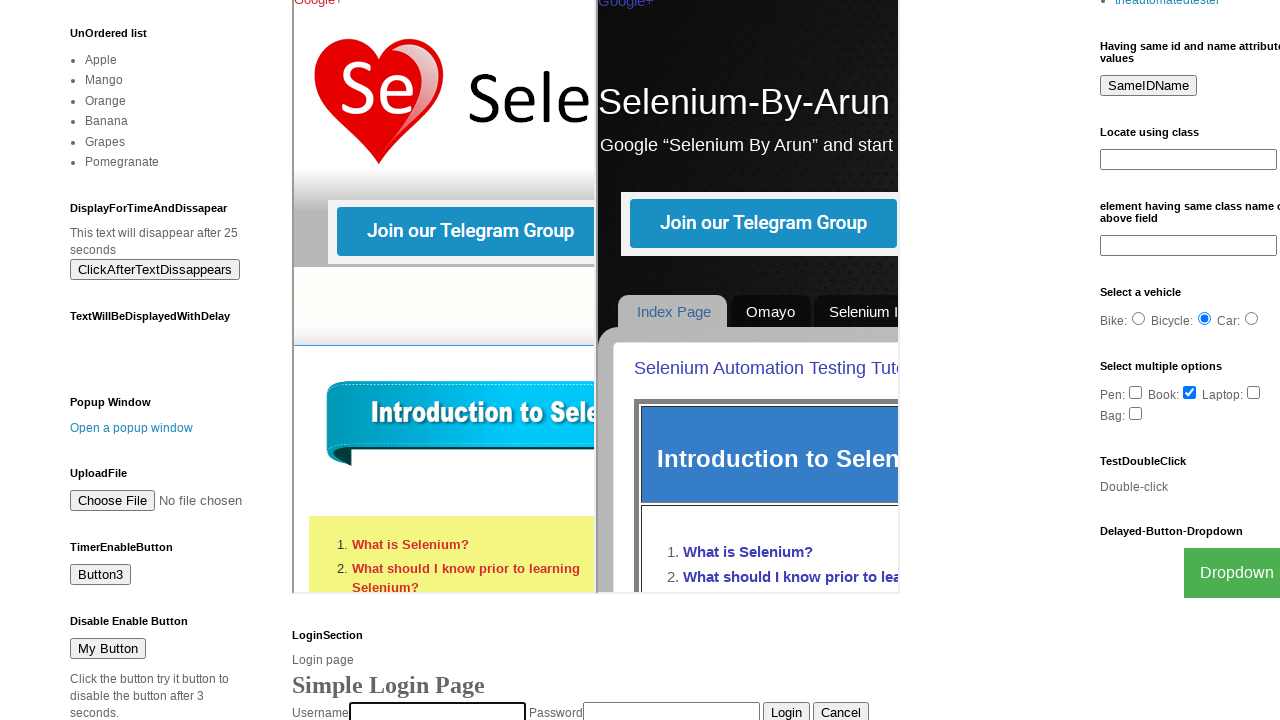

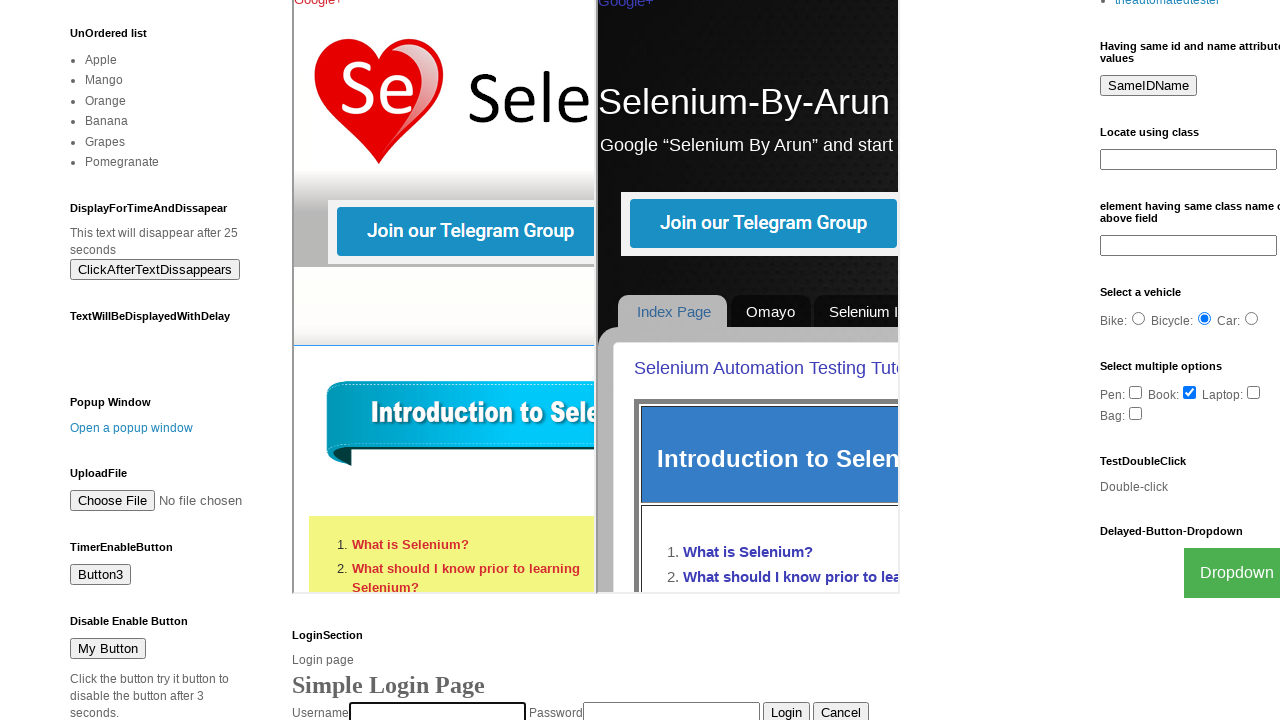